Tests drag and drop functionality by dragging an element from one container to another on the W3Schools HTML5 drag and drop demo page

Starting URL: https://www.w3schools.com/html/html5_draganddrop.asp

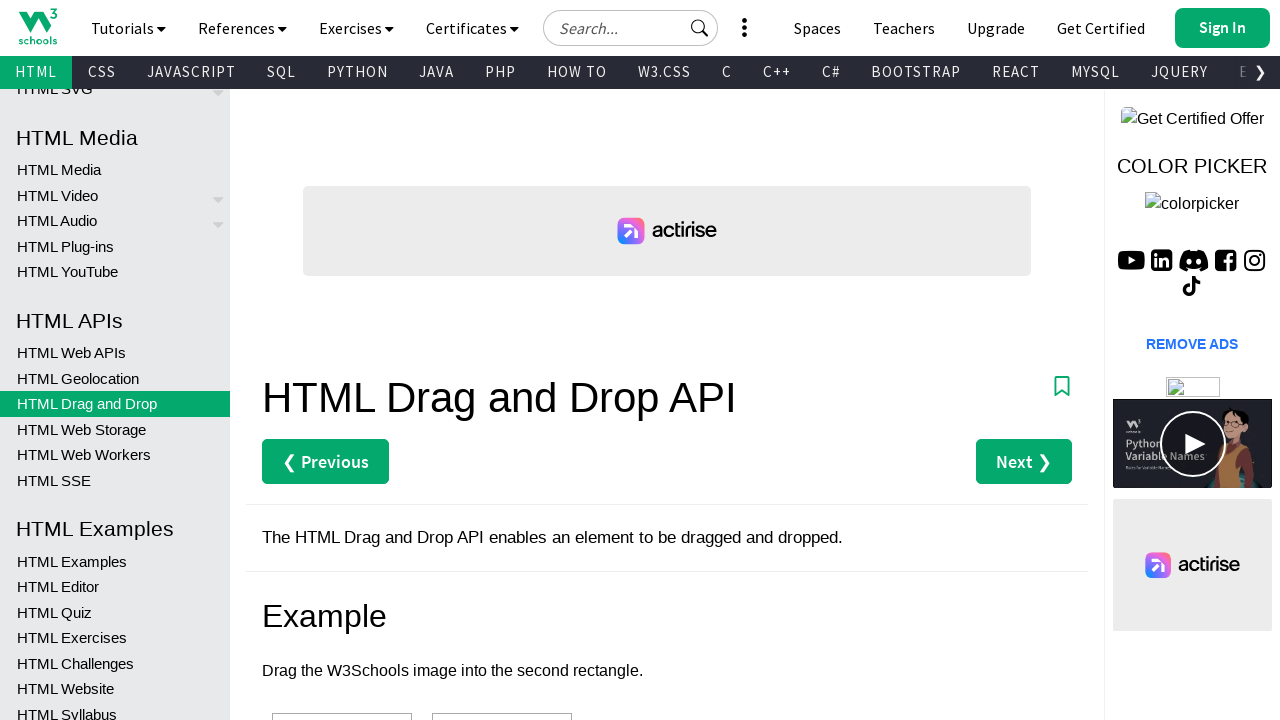

Navigated to W3Schools HTML5 drag and drop demo page
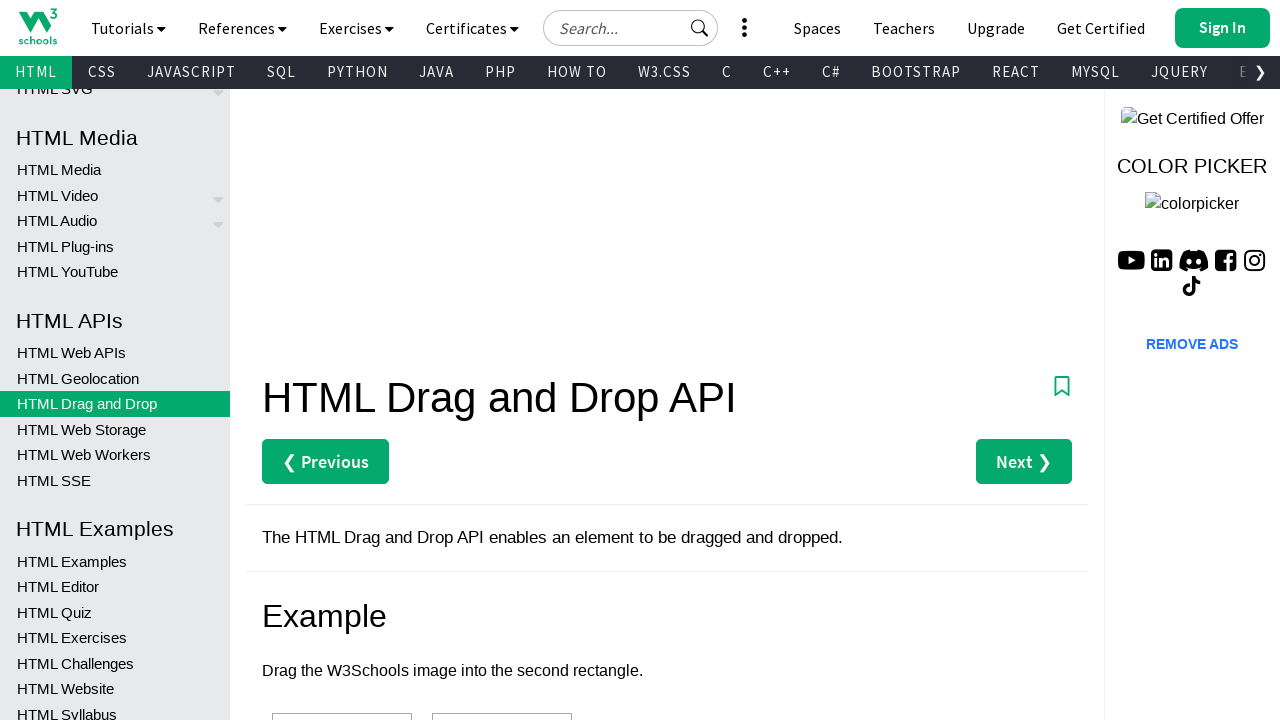

Source drag element (div1) is visible
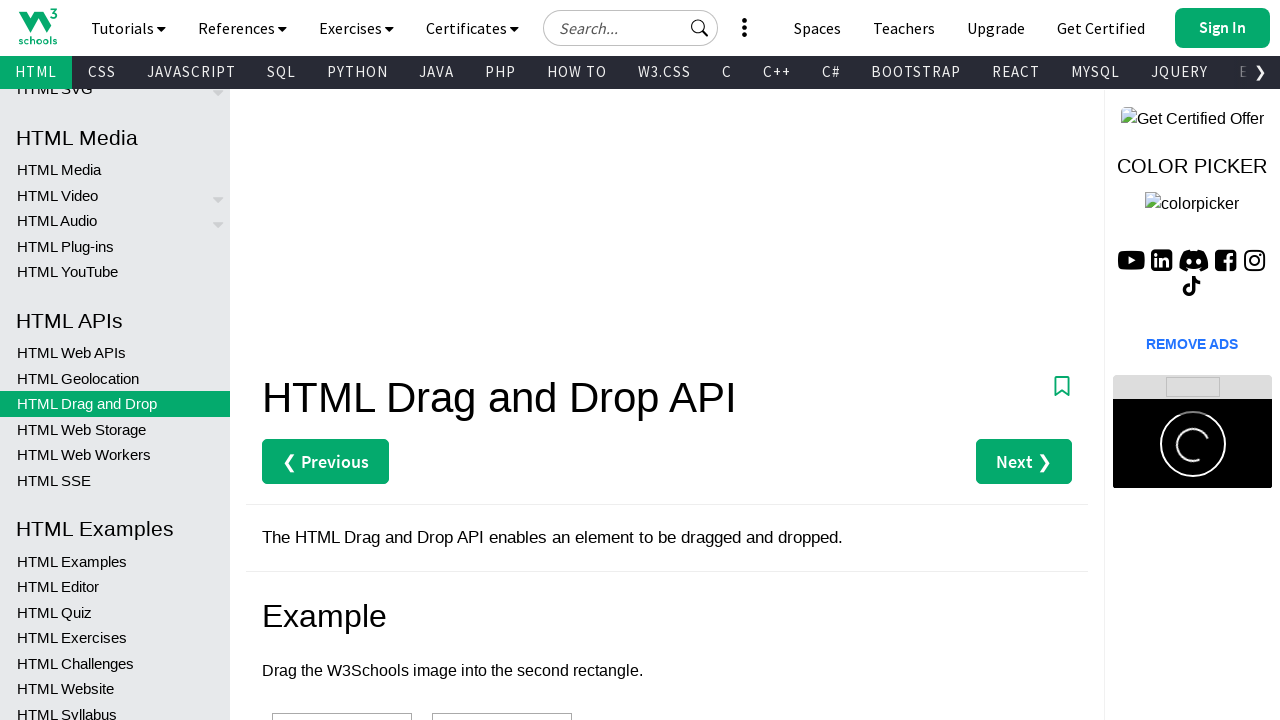

Destination drop container (div2) is visible
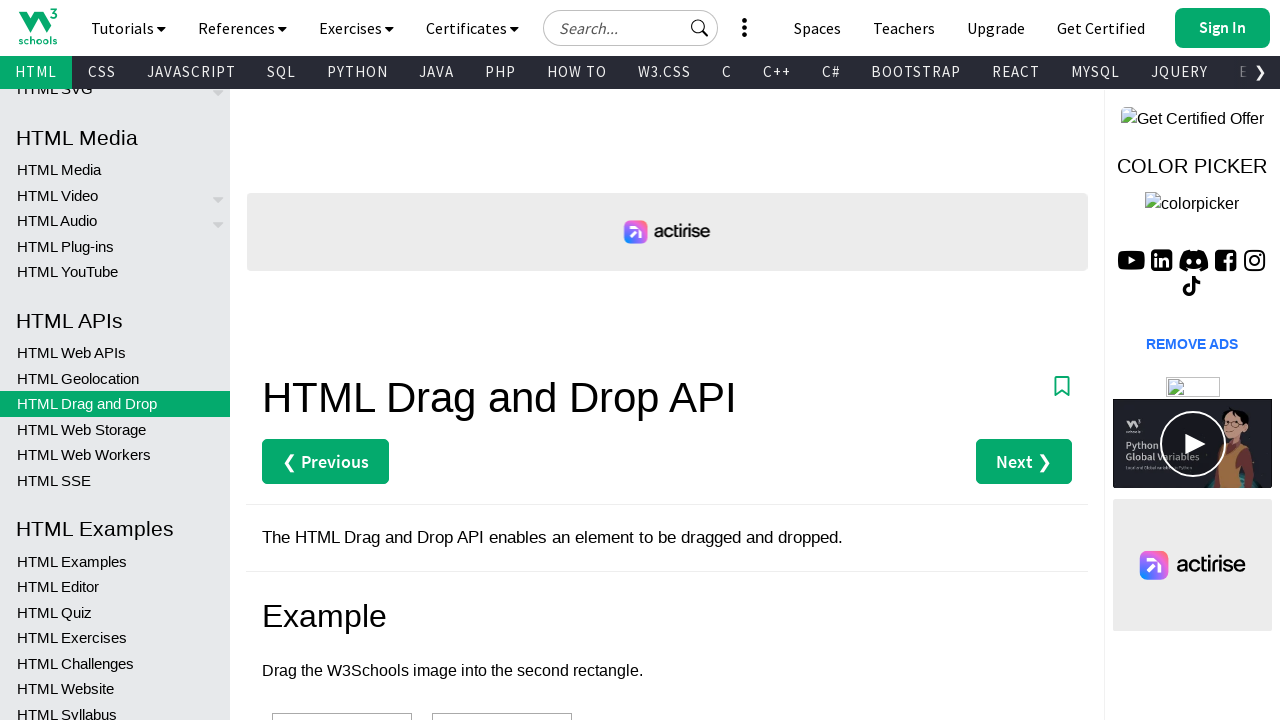

Dragged element from div1 to div2 at (502, 693)
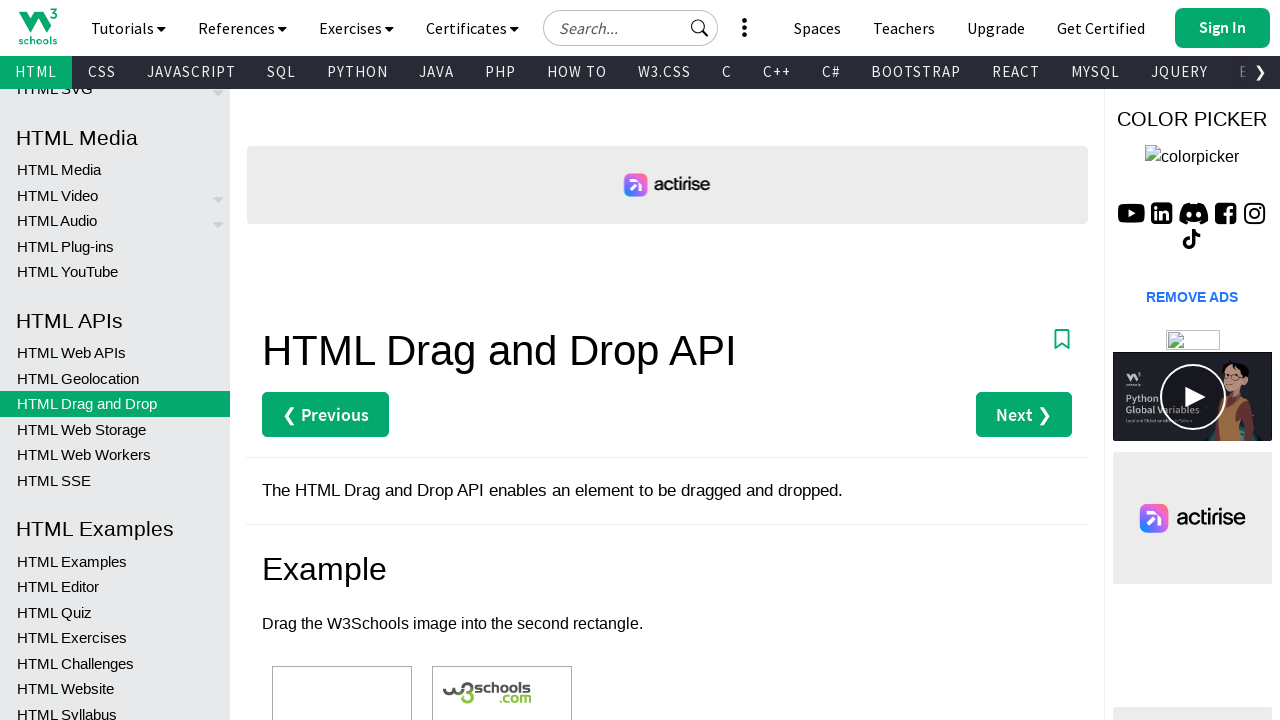

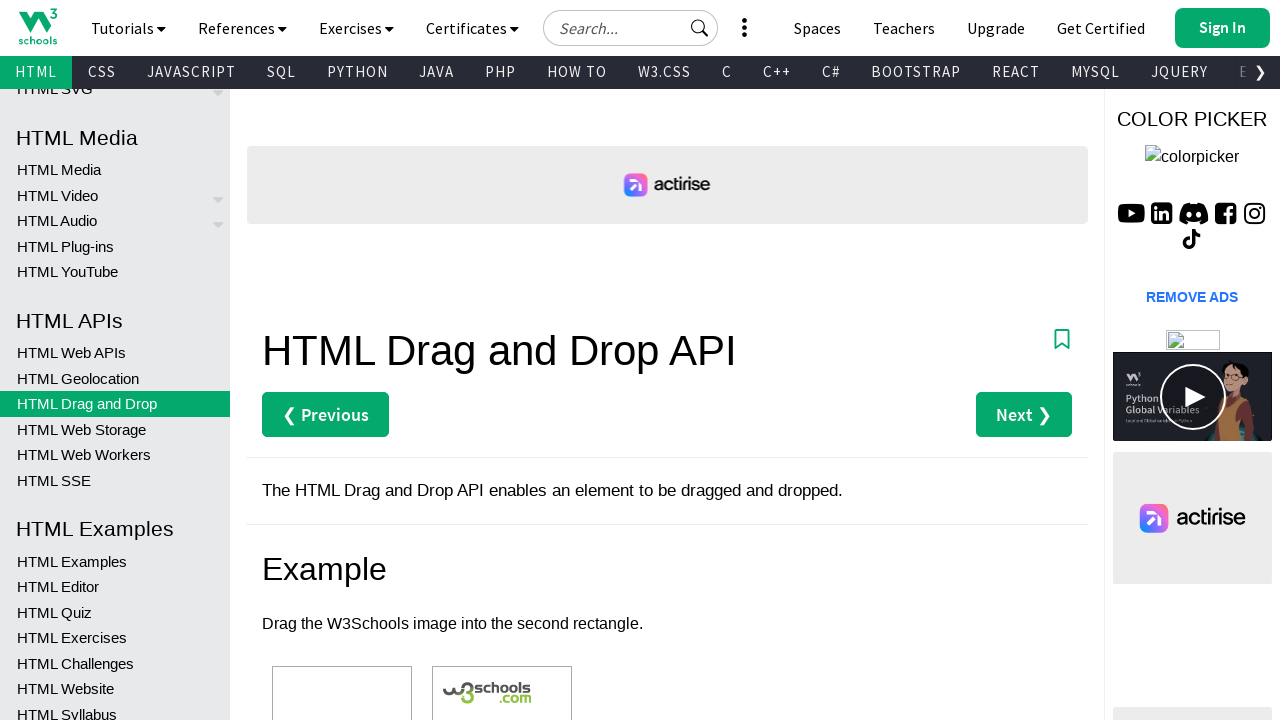